Tests window handle functionality by navigating to a practice page and clicking a button to open a new tab

Starting URL: https://www.hyrtutorials.com/p/window-handles-practice.html

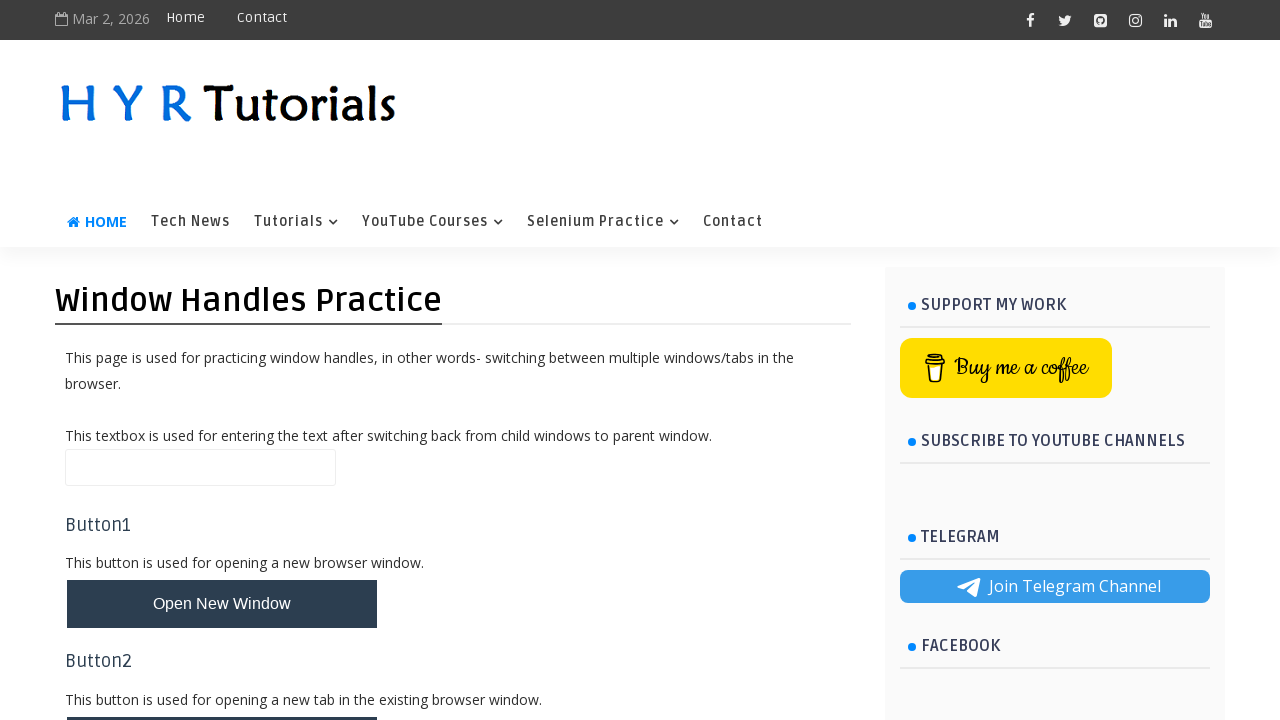

Waited for new tab button to be available on window handles practice page
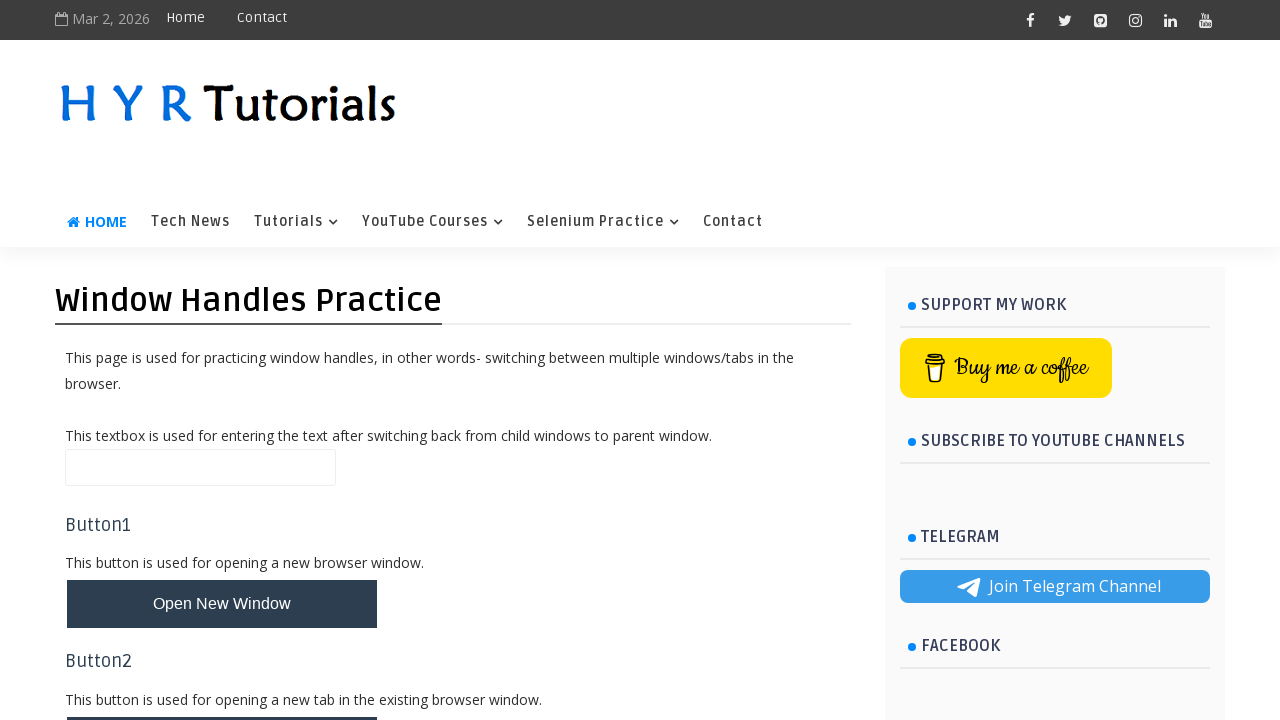

Clicked the new tab button to open a new window/tab at (222, 696) on #newTabBtn
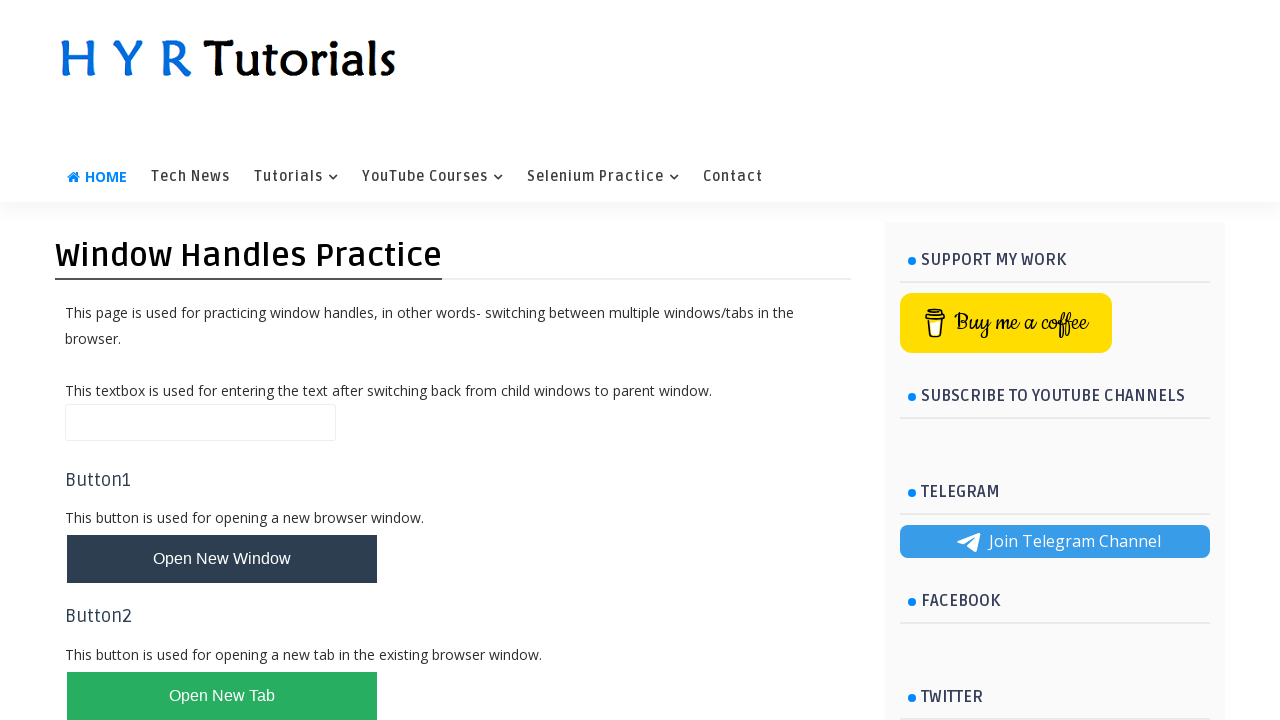

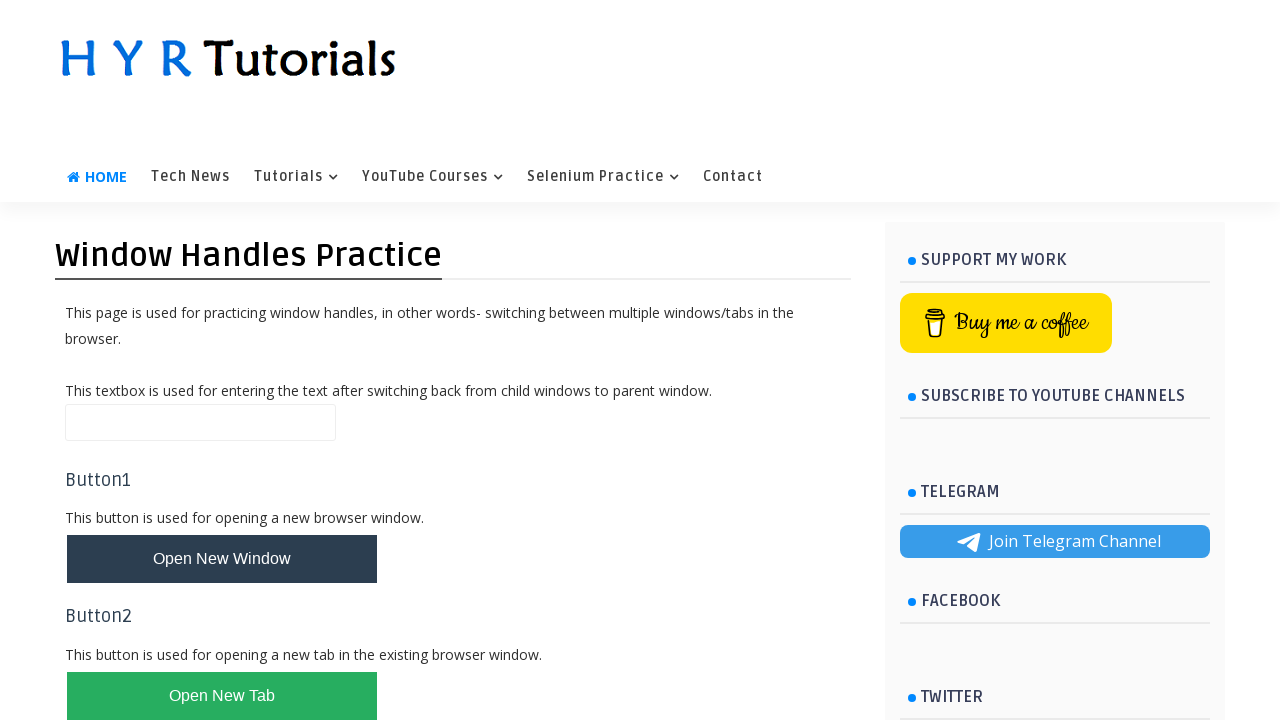